Navigates to the login page and verifies the label texts for Username and Password fields

Starting URL: https://the-internet.herokuapp.com/

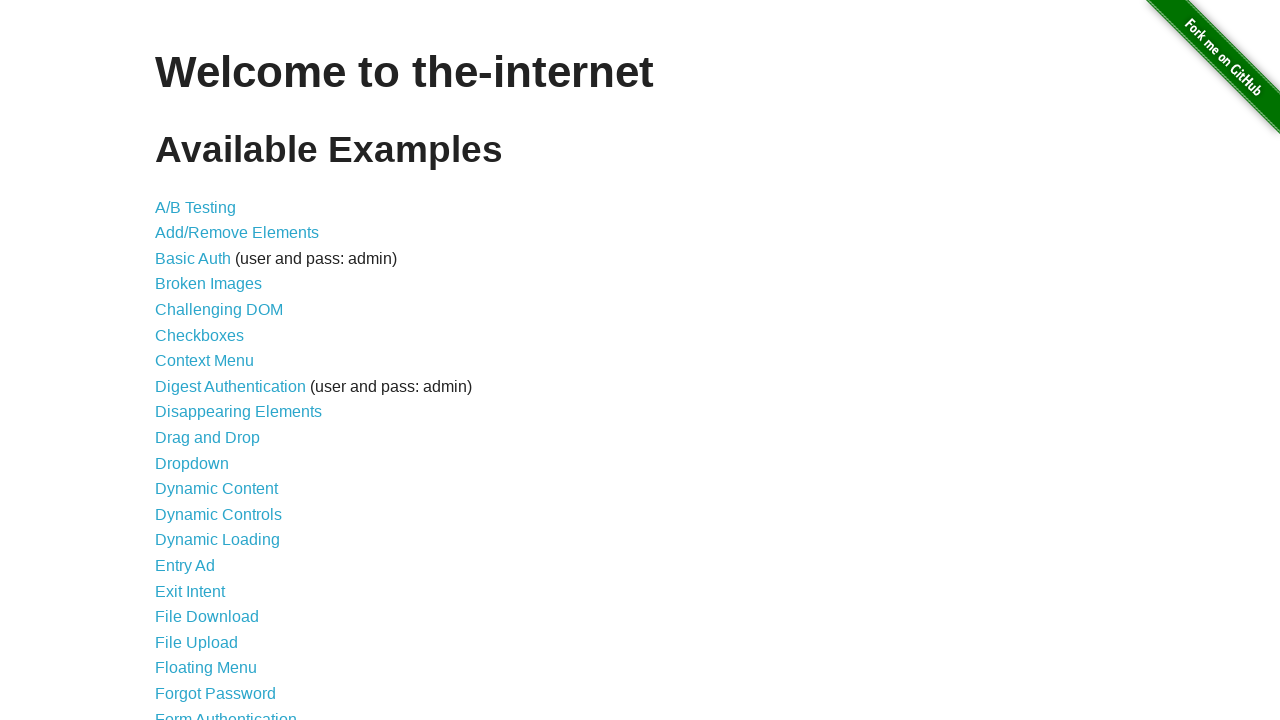

Clicked on the Form Authentication link at (226, 712) on xpath=//*[@id="content"]/ul/li[21]/a
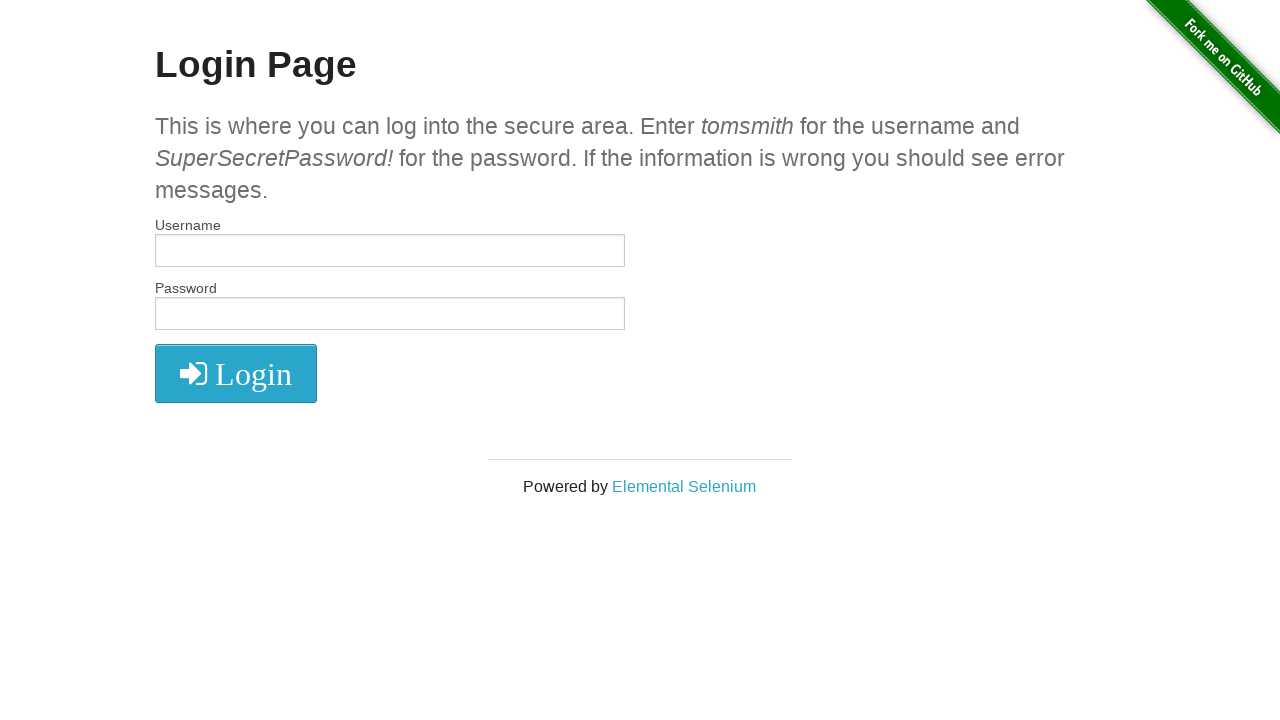

Labels became visible on the login page
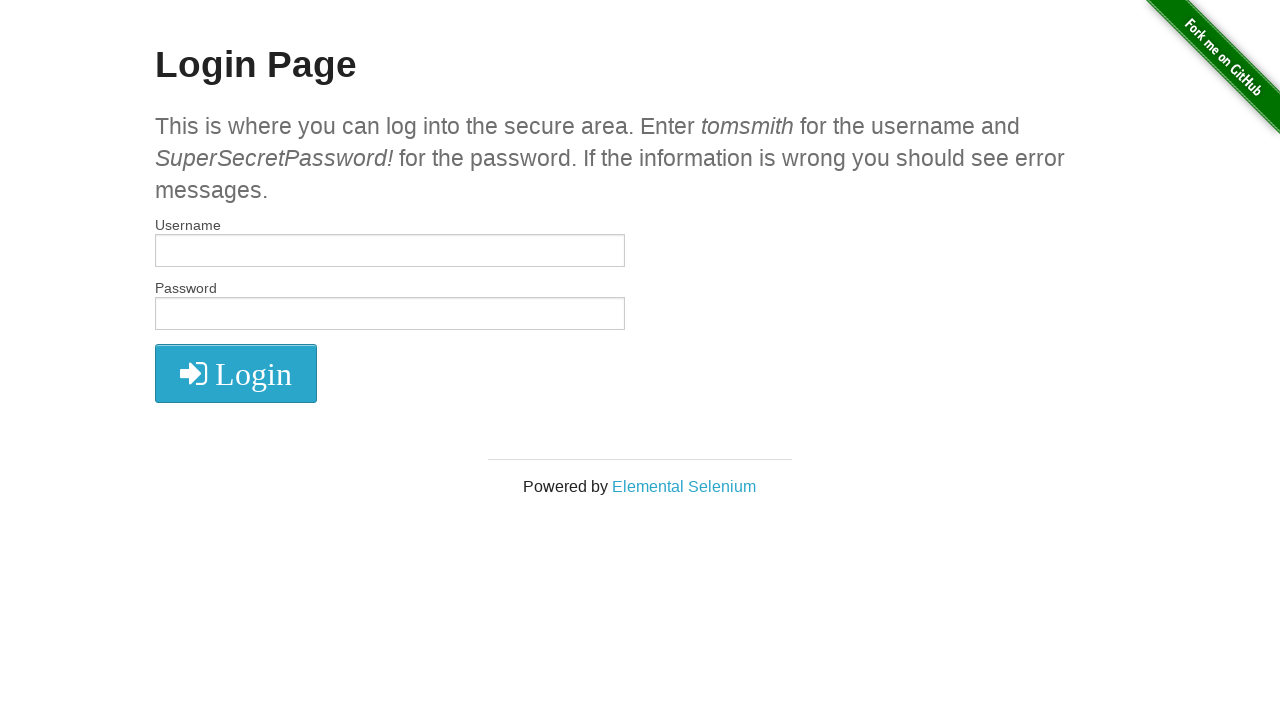

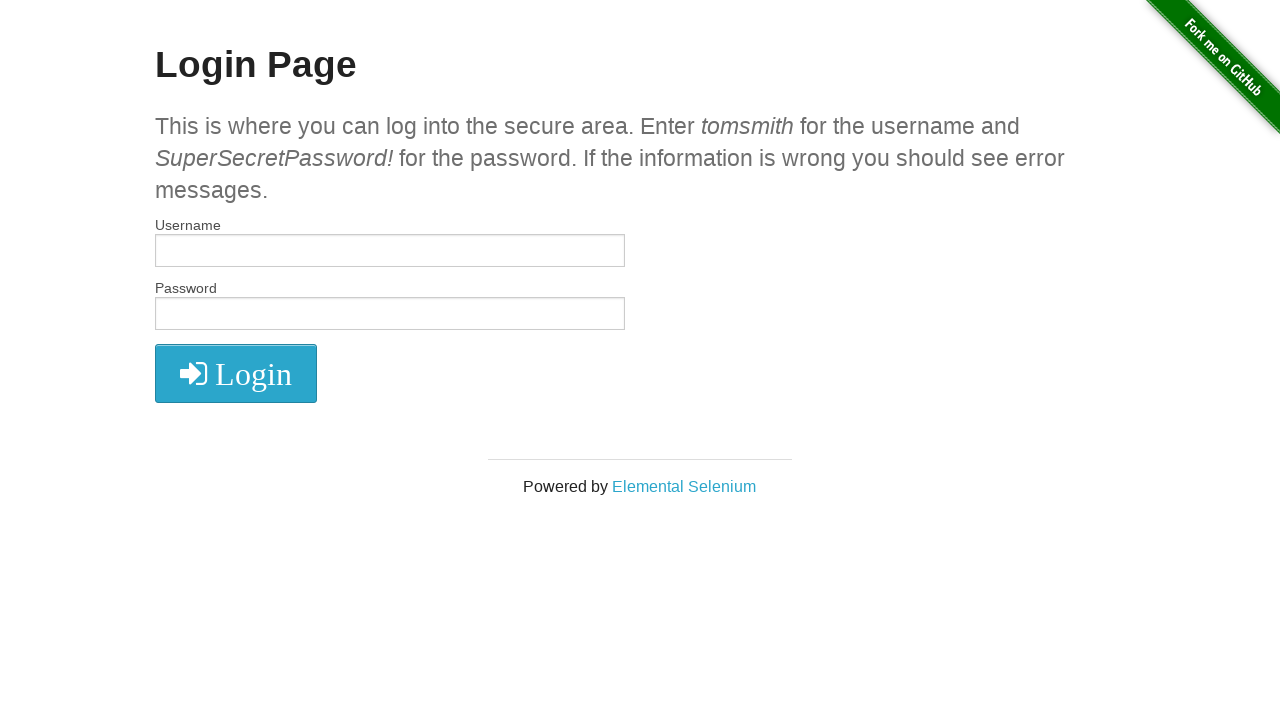